Navigates to W3Schools table example, switches to iframe, and iterates through table rows and cells

Starting URL: https://www.w3schools.com/html/tryit.asp?filename=tryhtml_table_intro

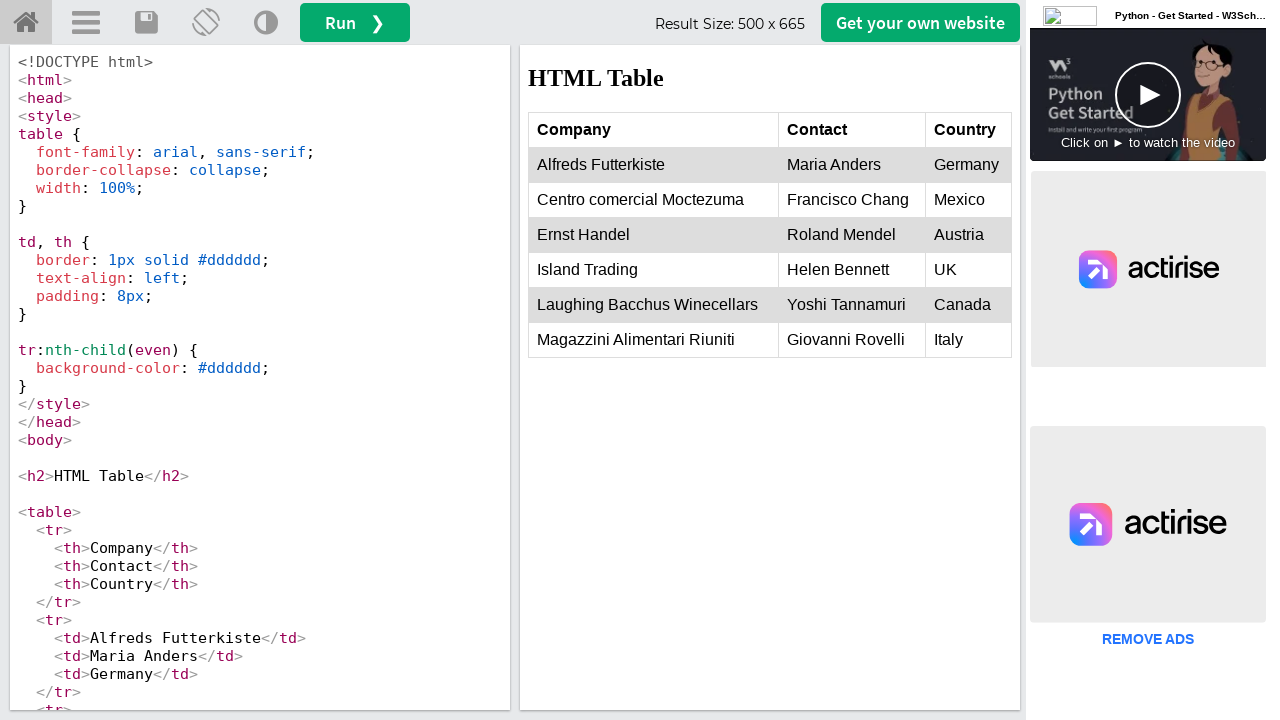

Navigated to W3Schools table example page
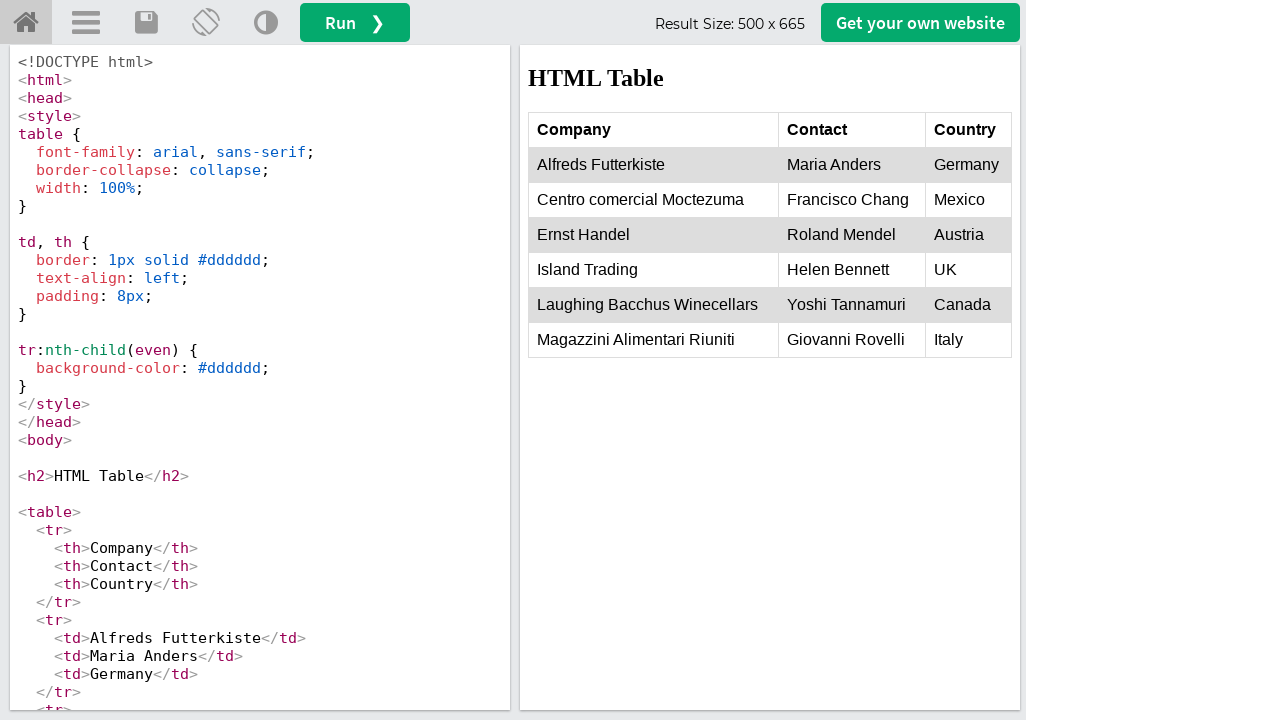

Located iframe containing the table
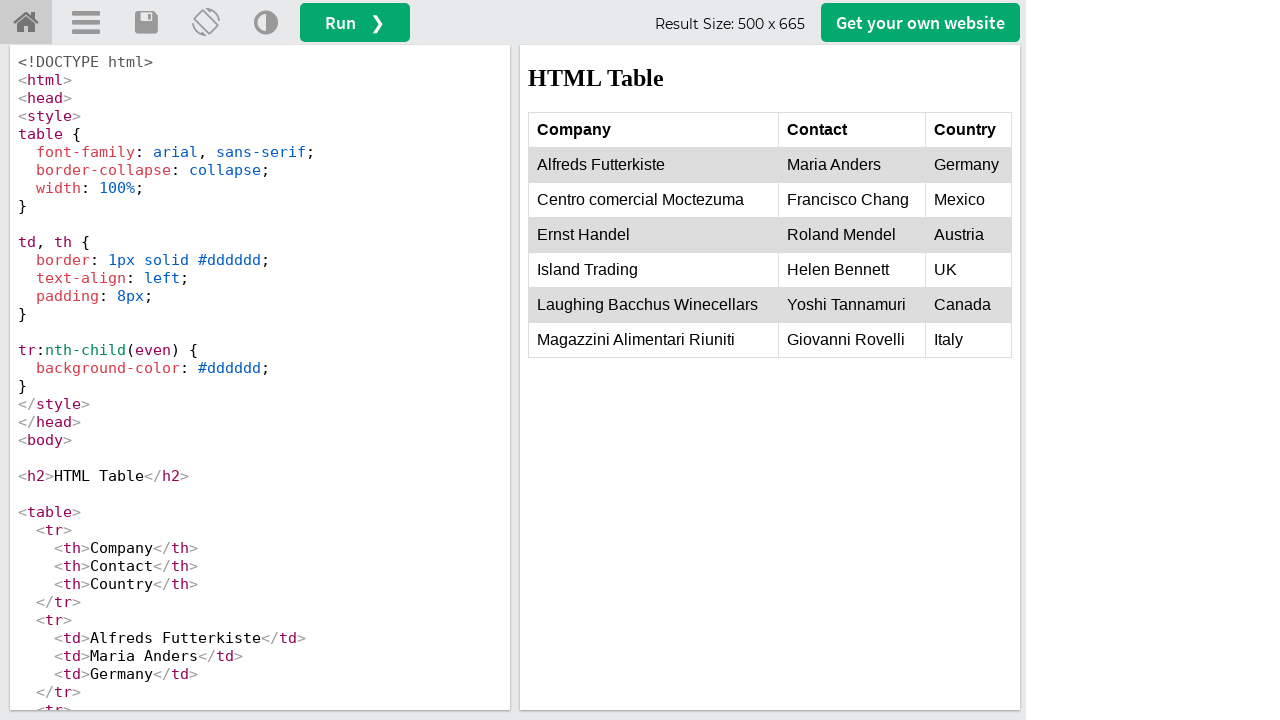

Located table element within iframe
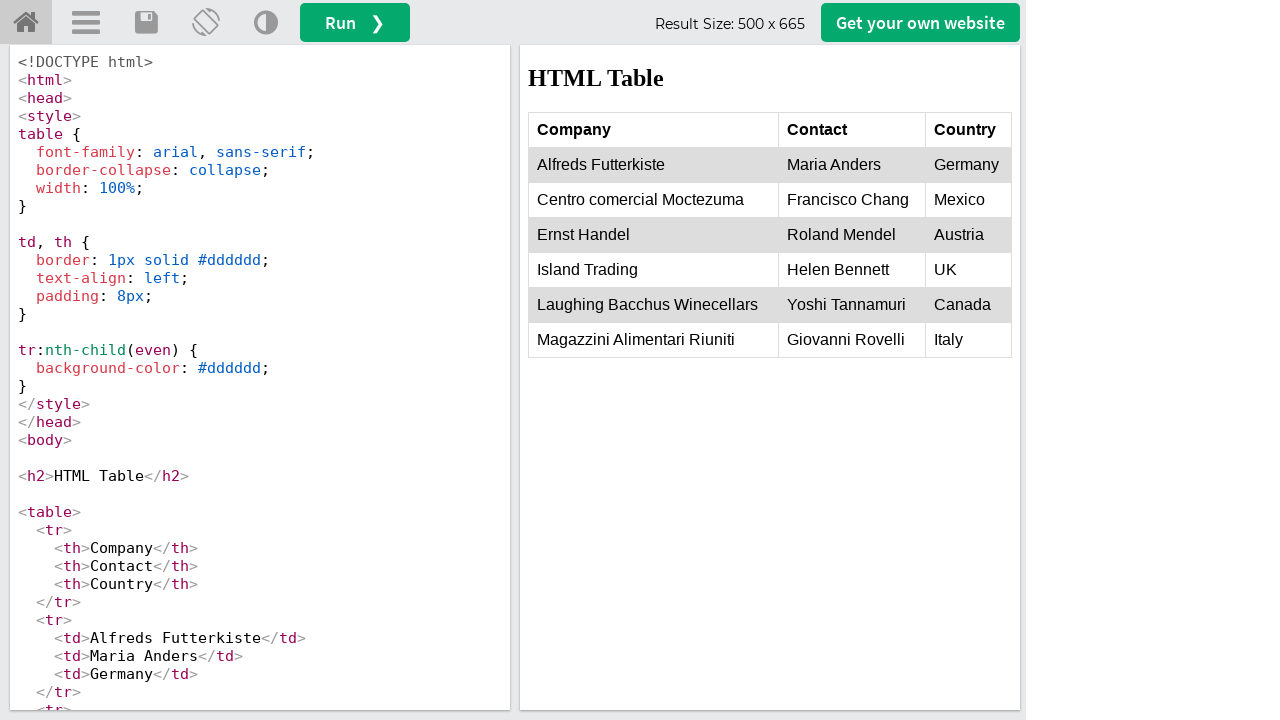

Retrieved all 7 table rows
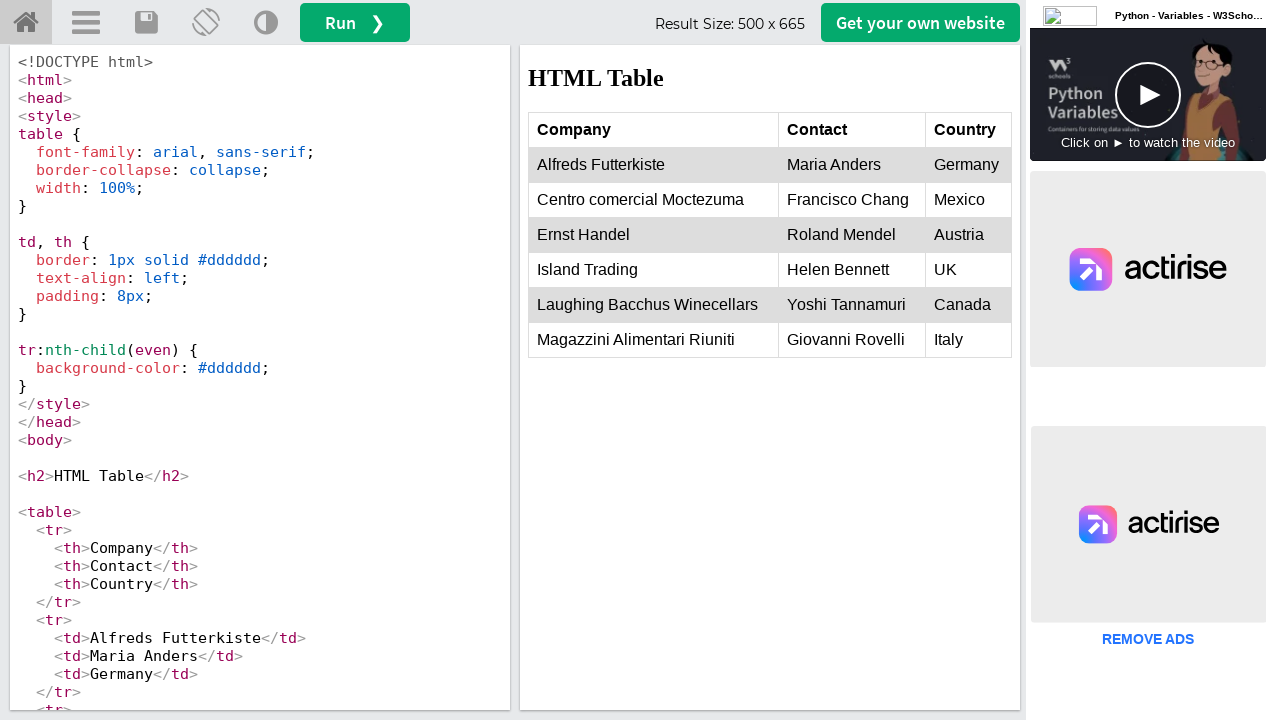

Retrieved 0 cells from row 1
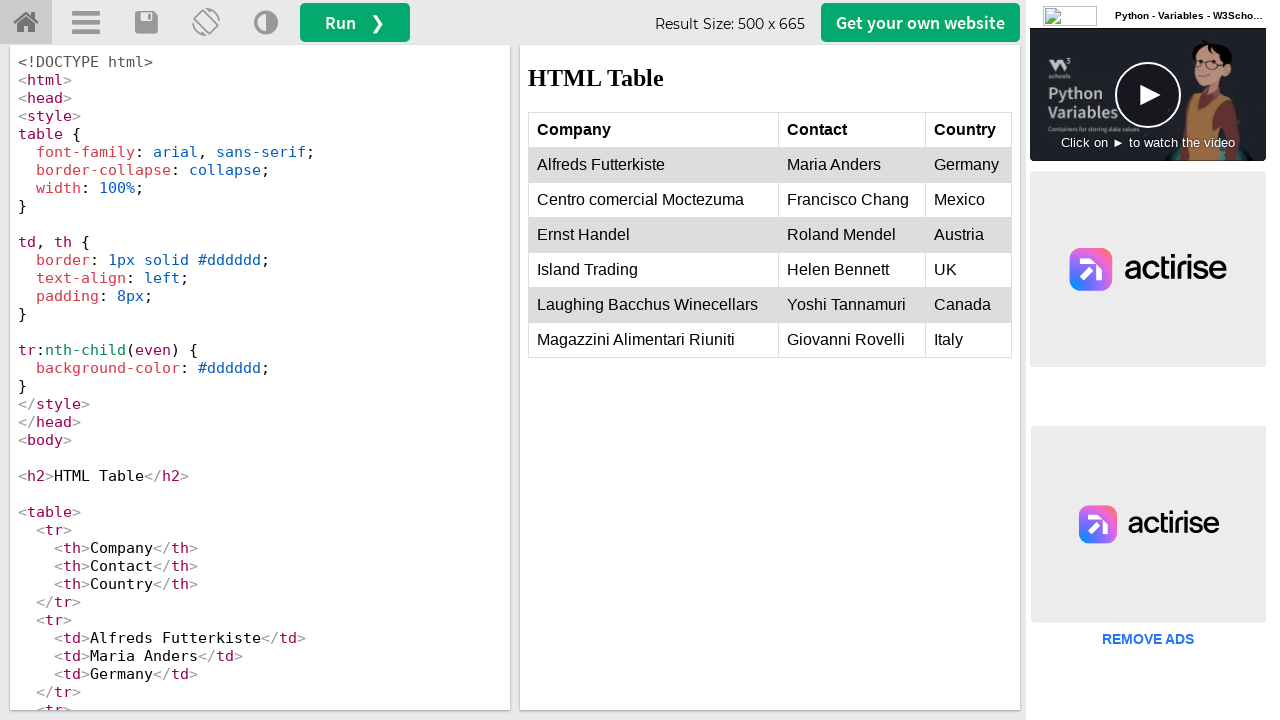

Retrieved 3 cells from row 2
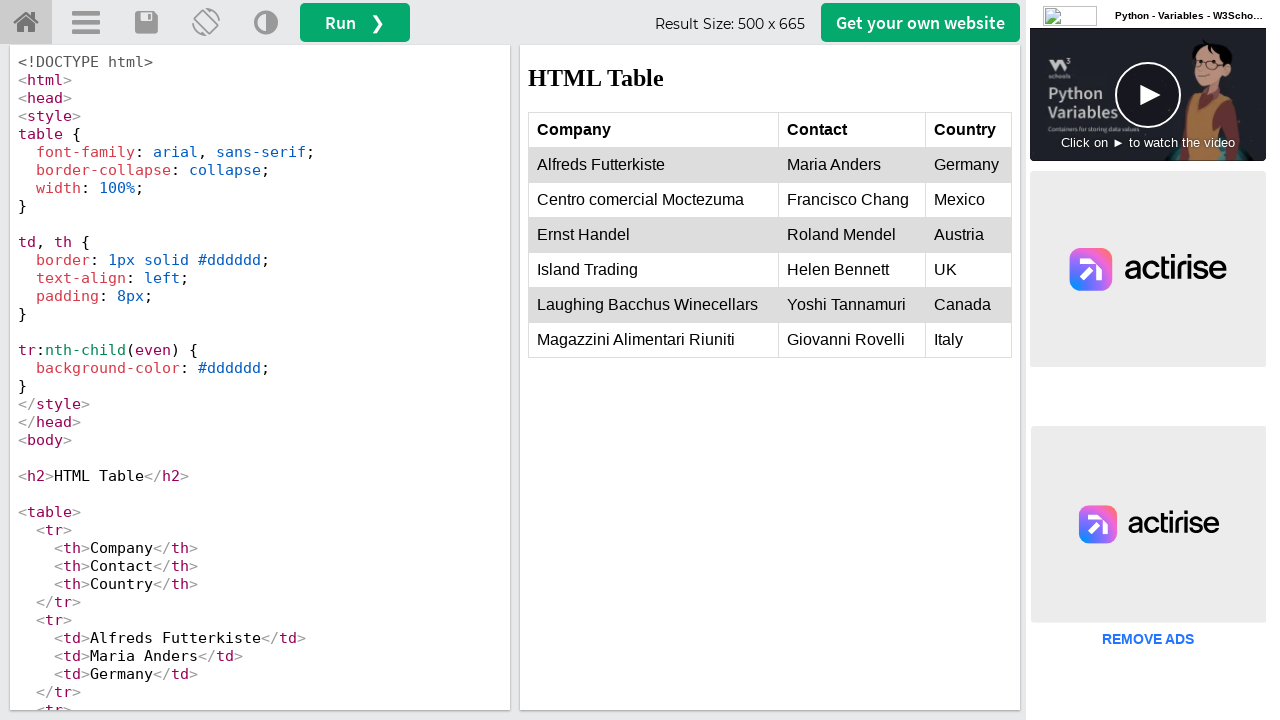

Retrieved text from row 2, cell 1: 'Alfreds Futterkiste'
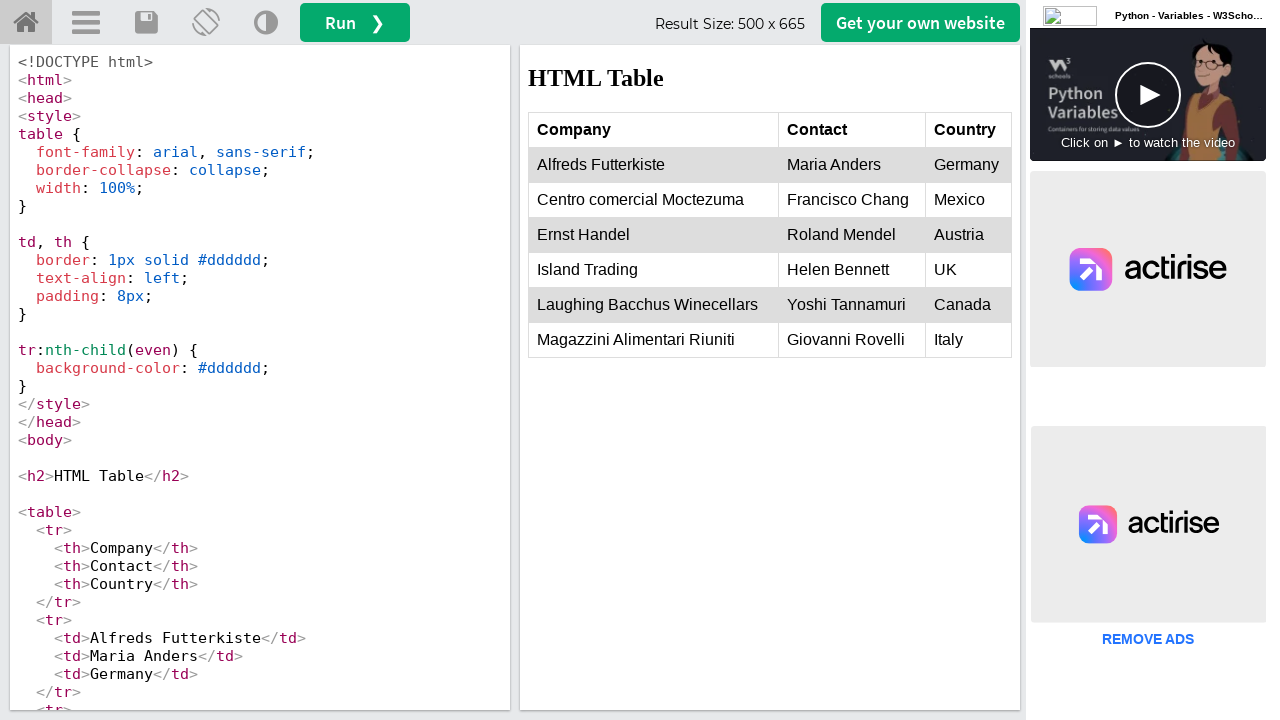

Retrieved text from row 2, cell 2: 'Maria Anders'
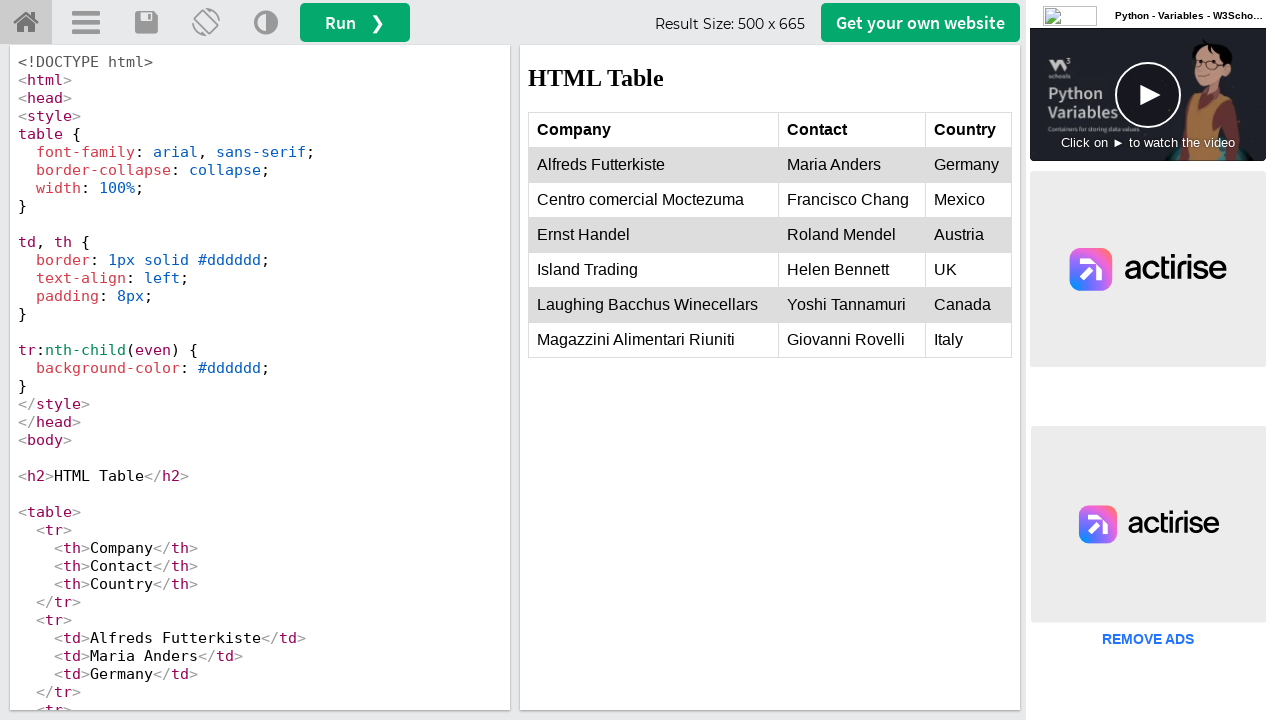

Retrieved text from row 2, cell 3: 'Germany'
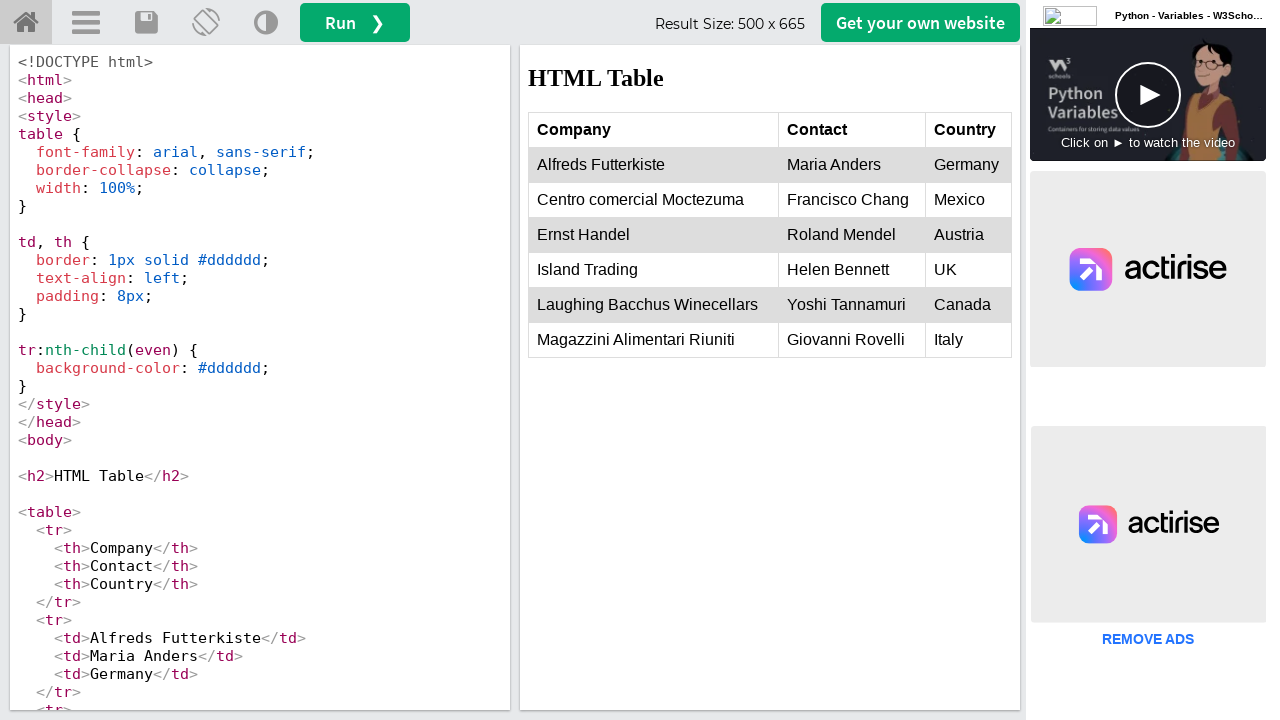

Retrieved 3 cells from row 3
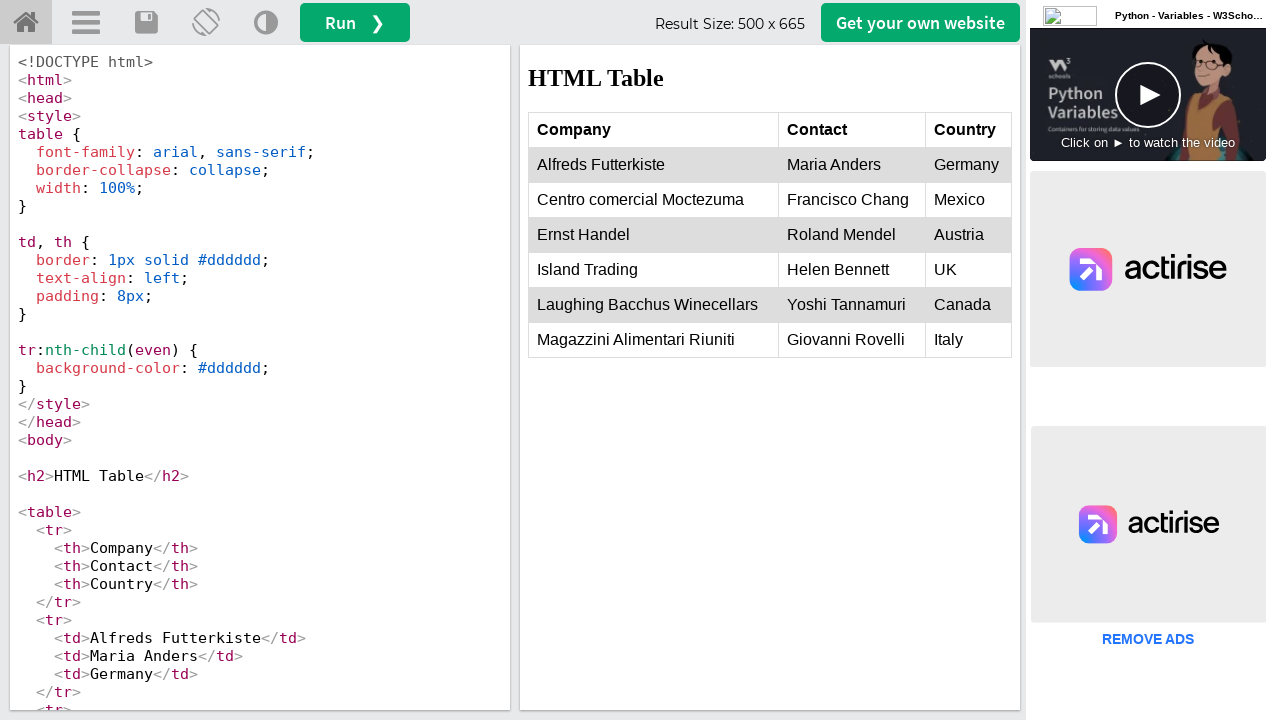

Retrieved text from row 3, cell 1: 'Centro comercial Moctezuma'
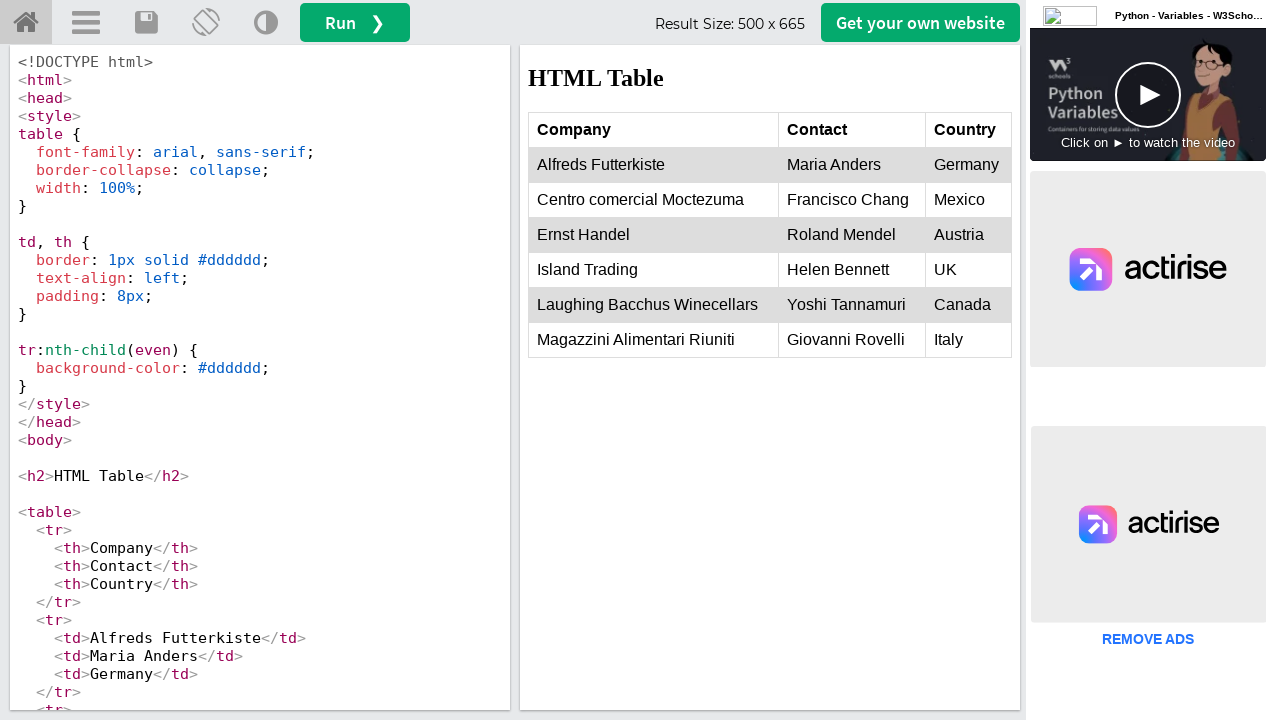

Retrieved text from row 3, cell 2: 'Francisco Chang'
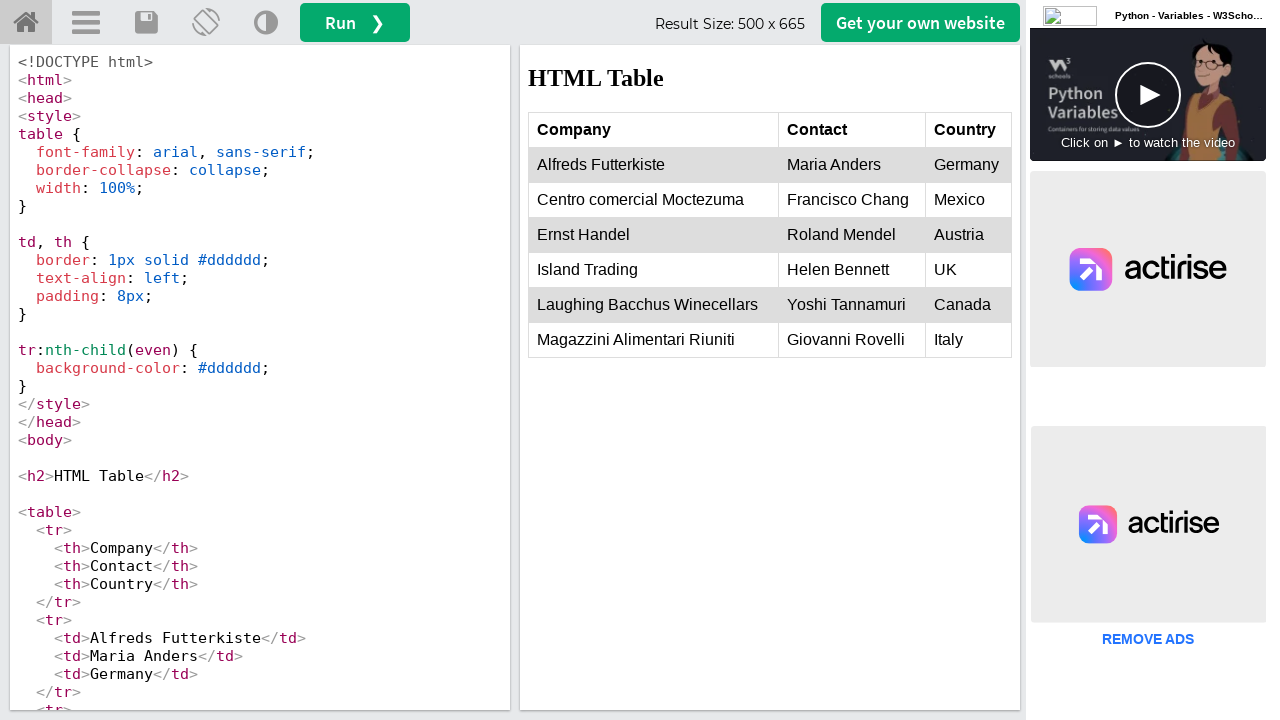

Retrieved text from row 3, cell 3: 'Mexico'
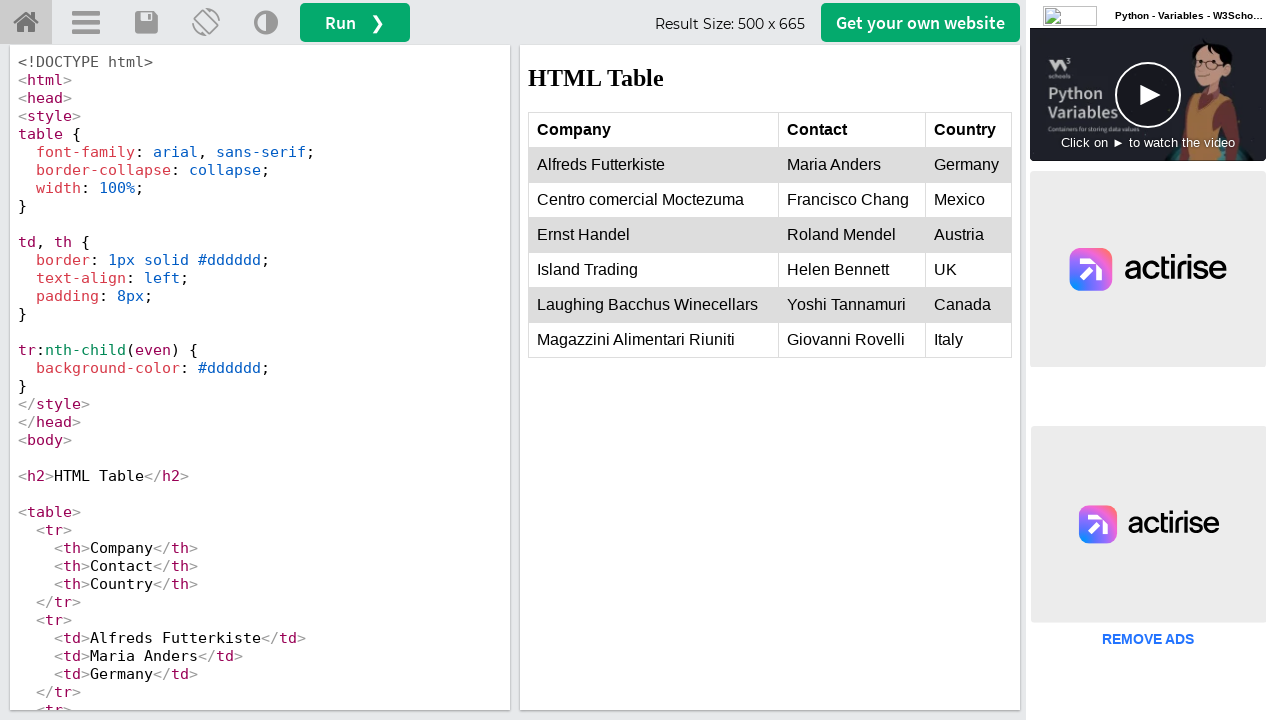

Retrieved 3 cells from row 4
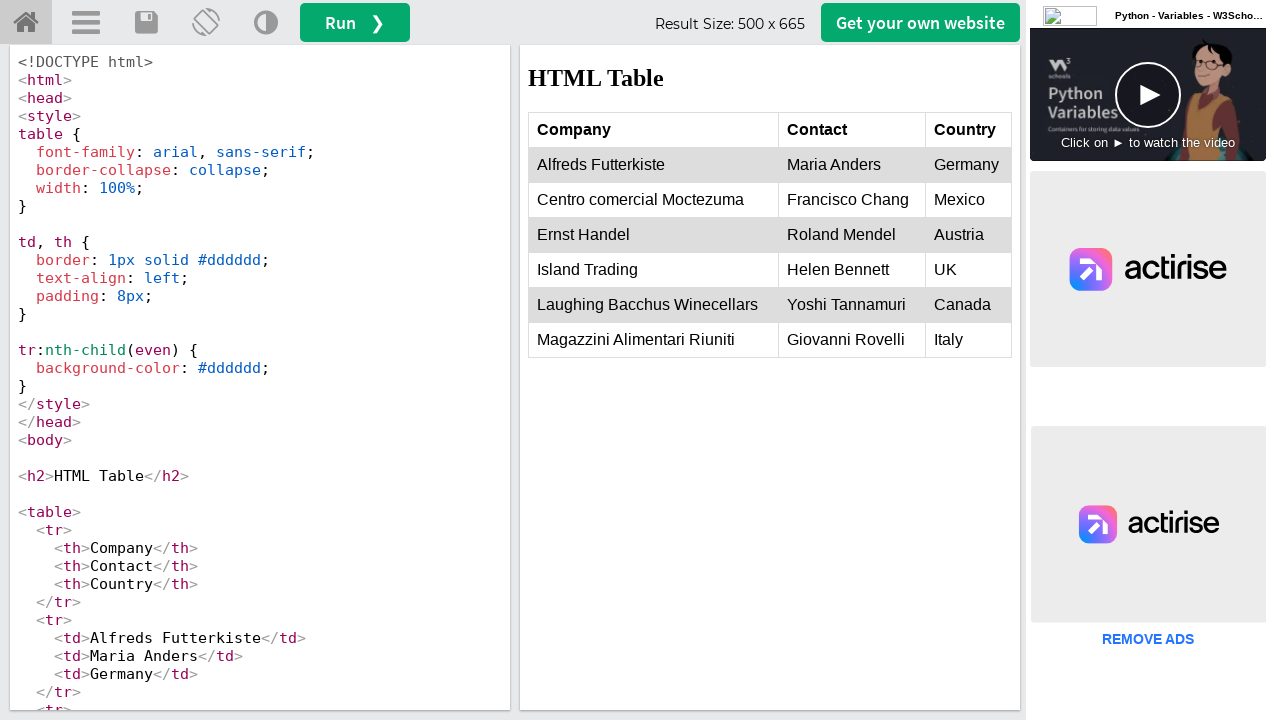

Retrieved text from row 4, cell 1: 'Ernst Handel'
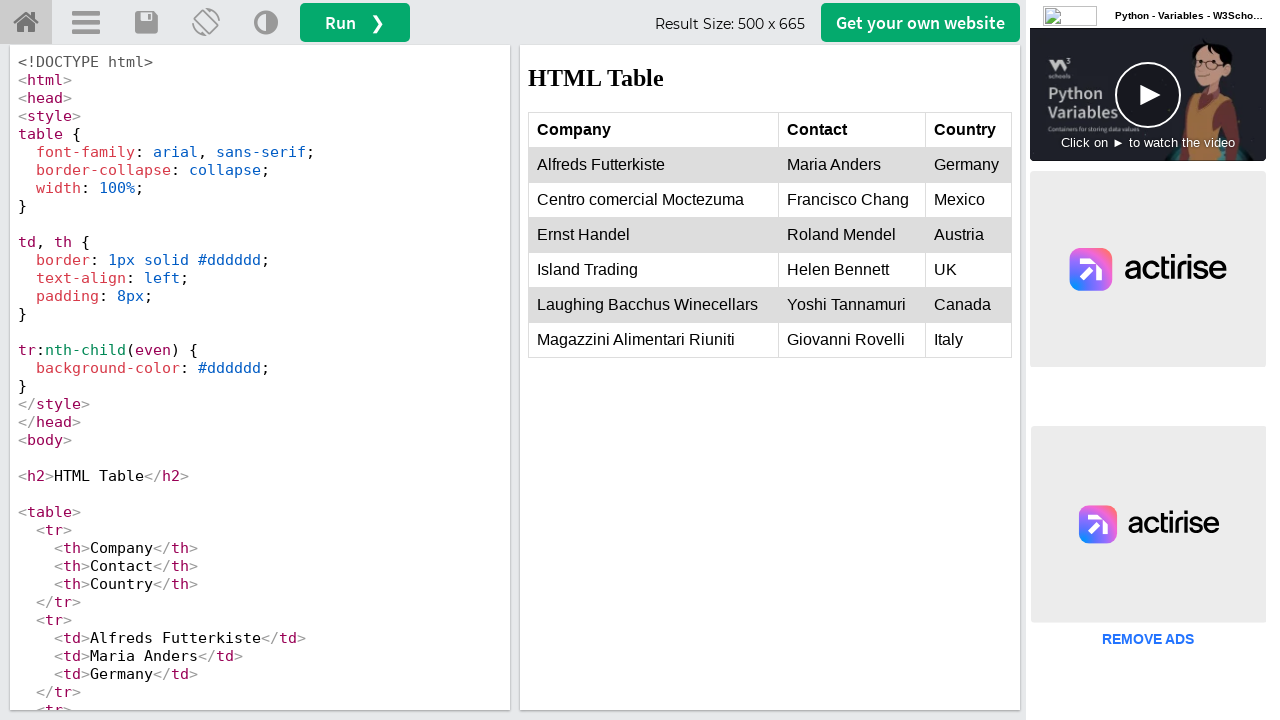

Retrieved text from row 4, cell 2: 'Roland Mendel'
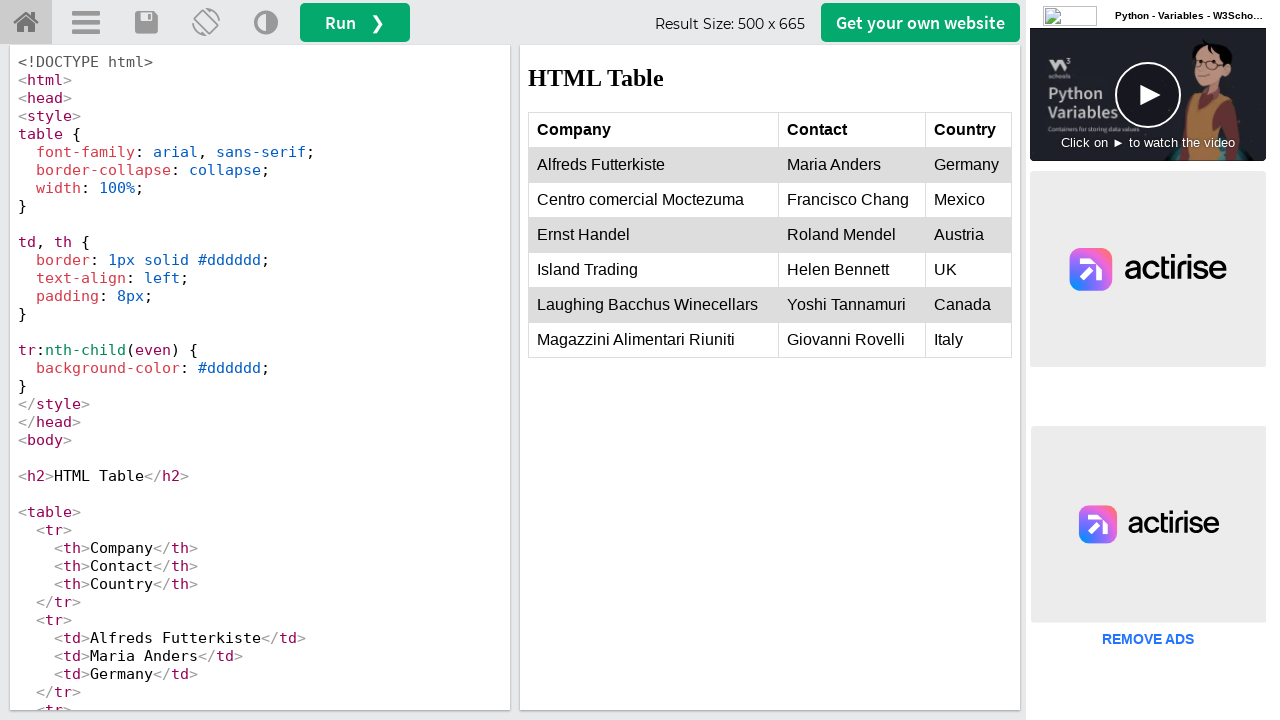

Retrieved text from row 4, cell 3: 'Austria'
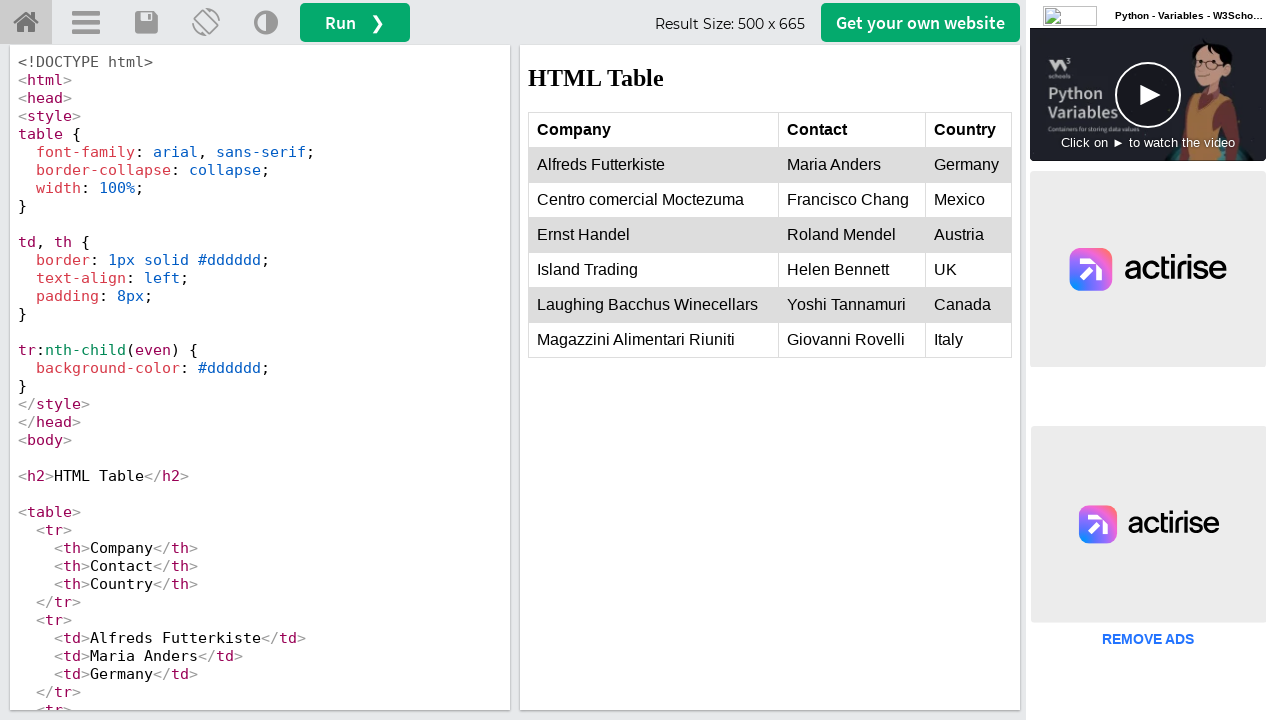

Retrieved 3 cells from row 5
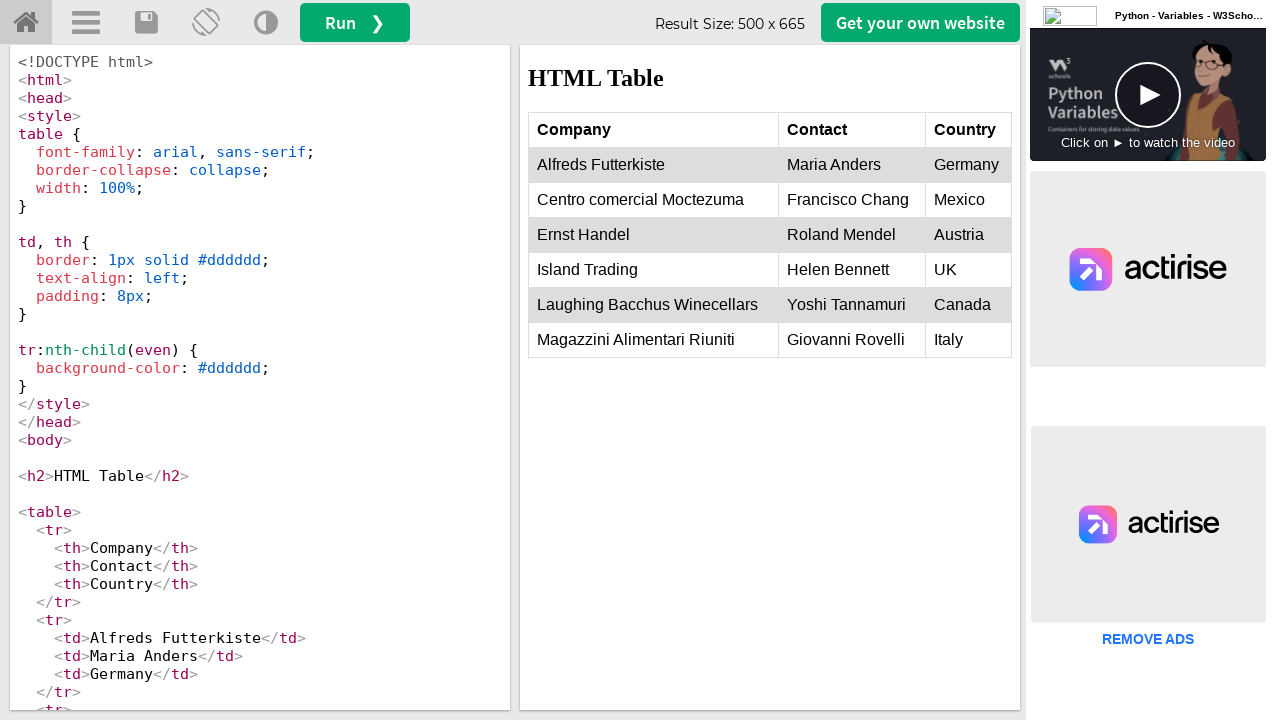

Retrieved text from row 5, cell 1: 'Island Trading'
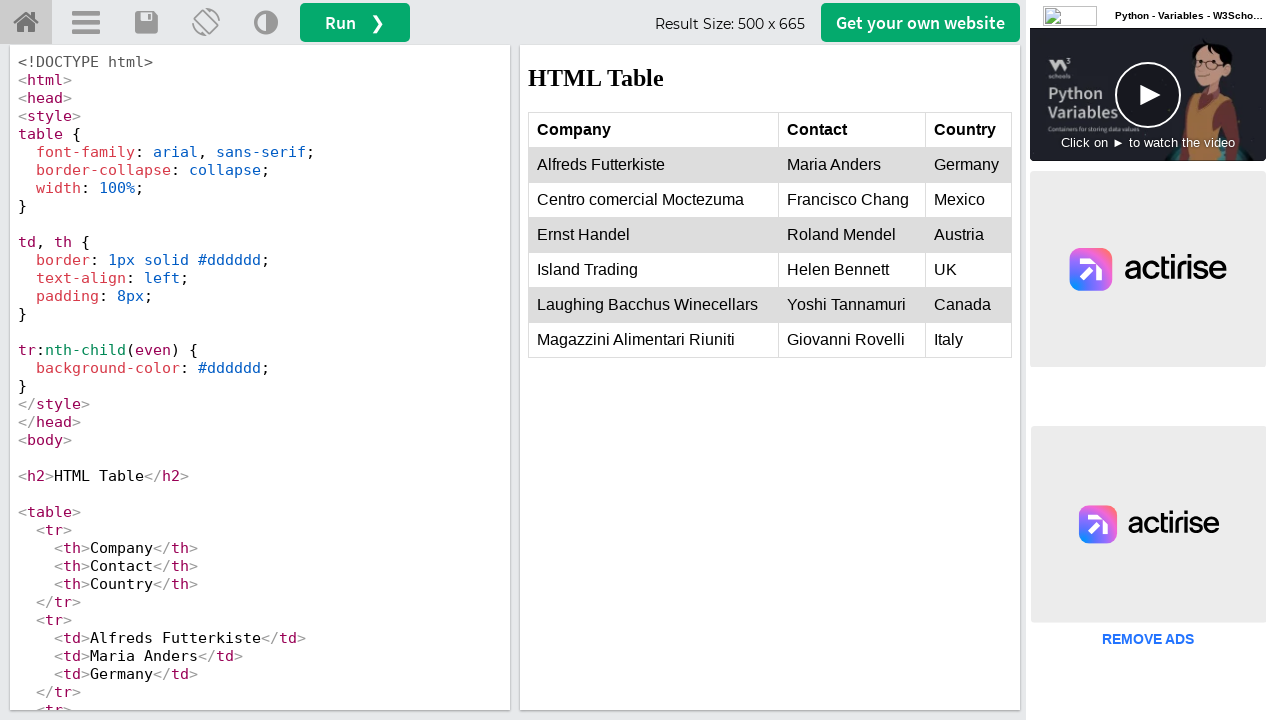

Retrieved text from row 5, cell 2: 'Helen Bennett'
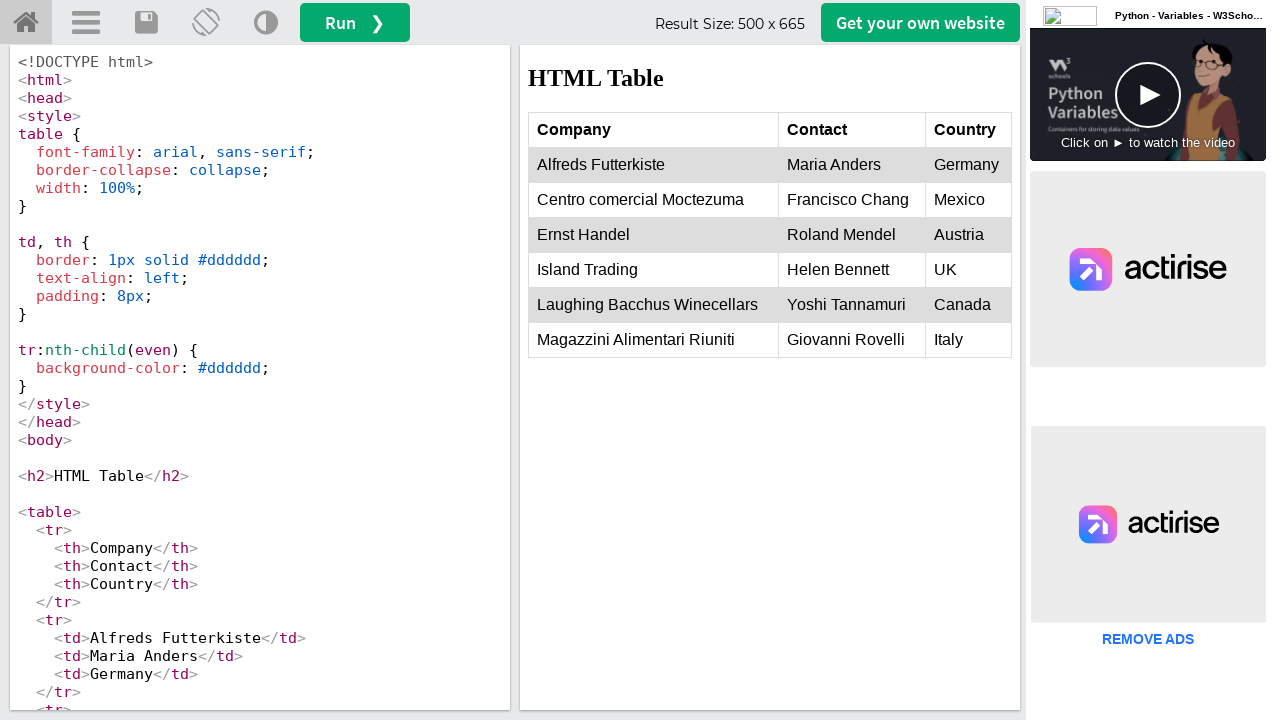

Retrieved text from row 5, cell 3: 'UK'
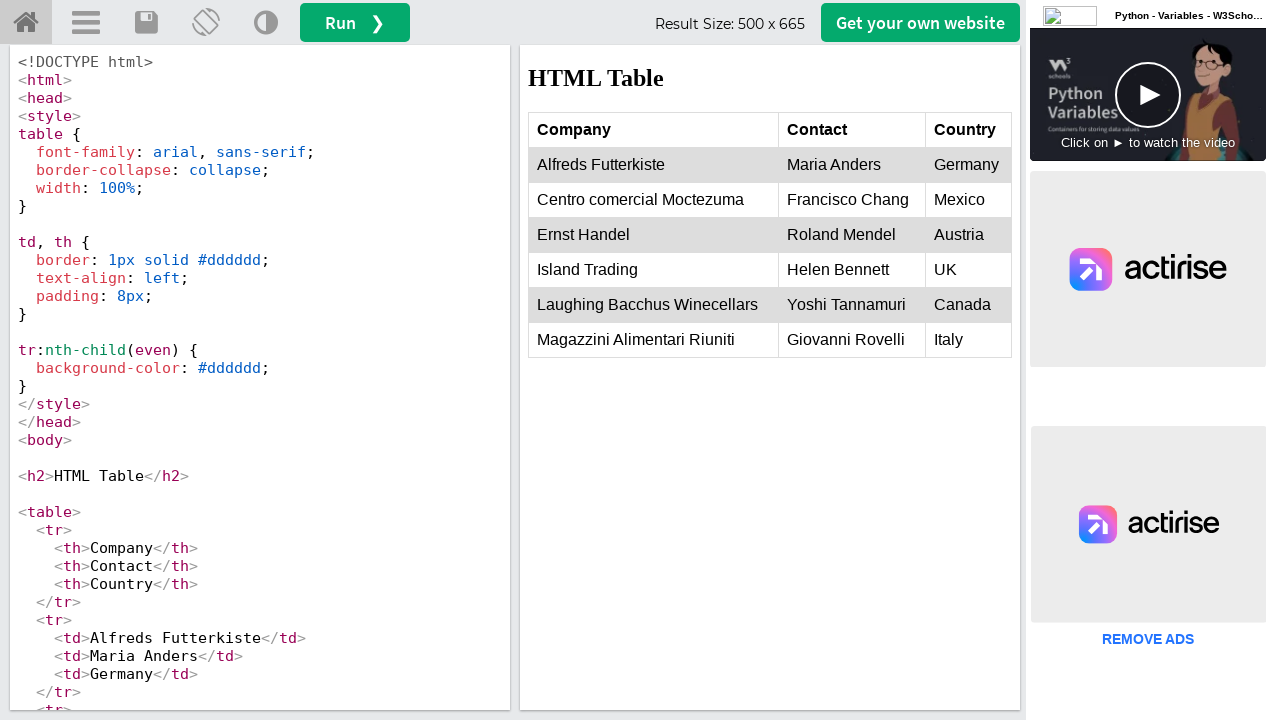

Retrieved 3 cells from row 6
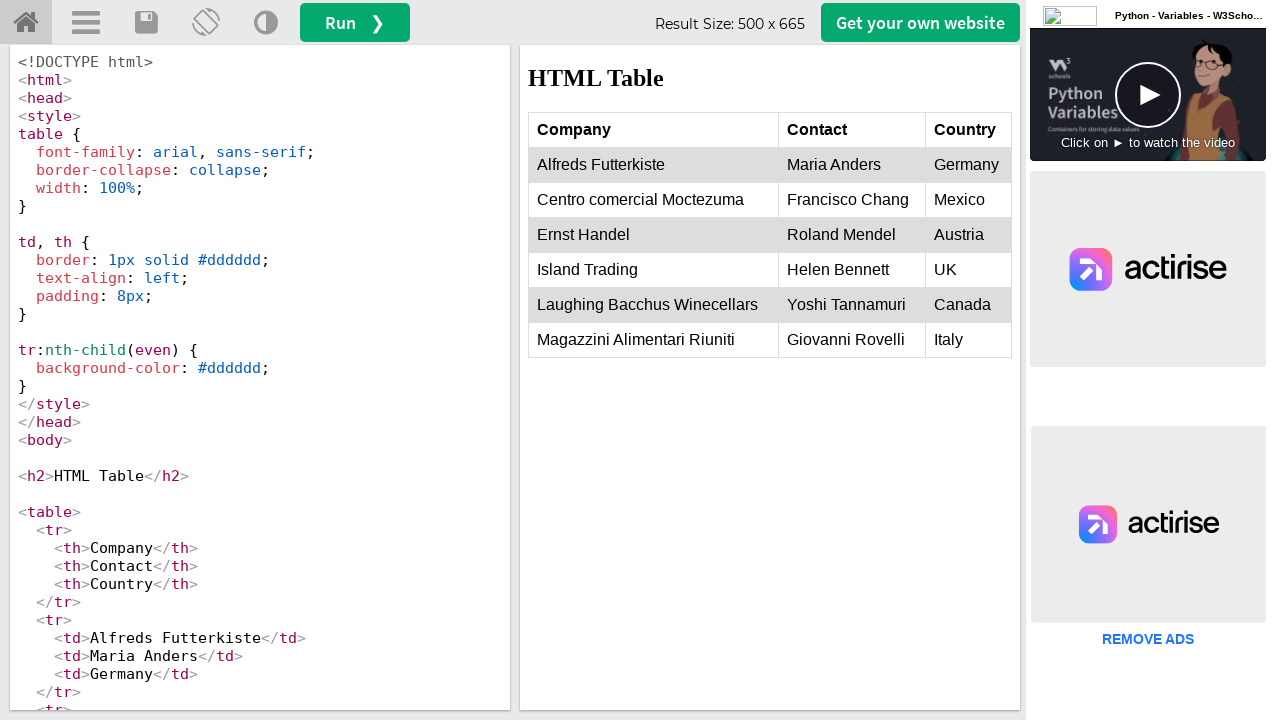

Retrieved text from row 6, cell 1: 'Laughing Bacchus Winecellars'
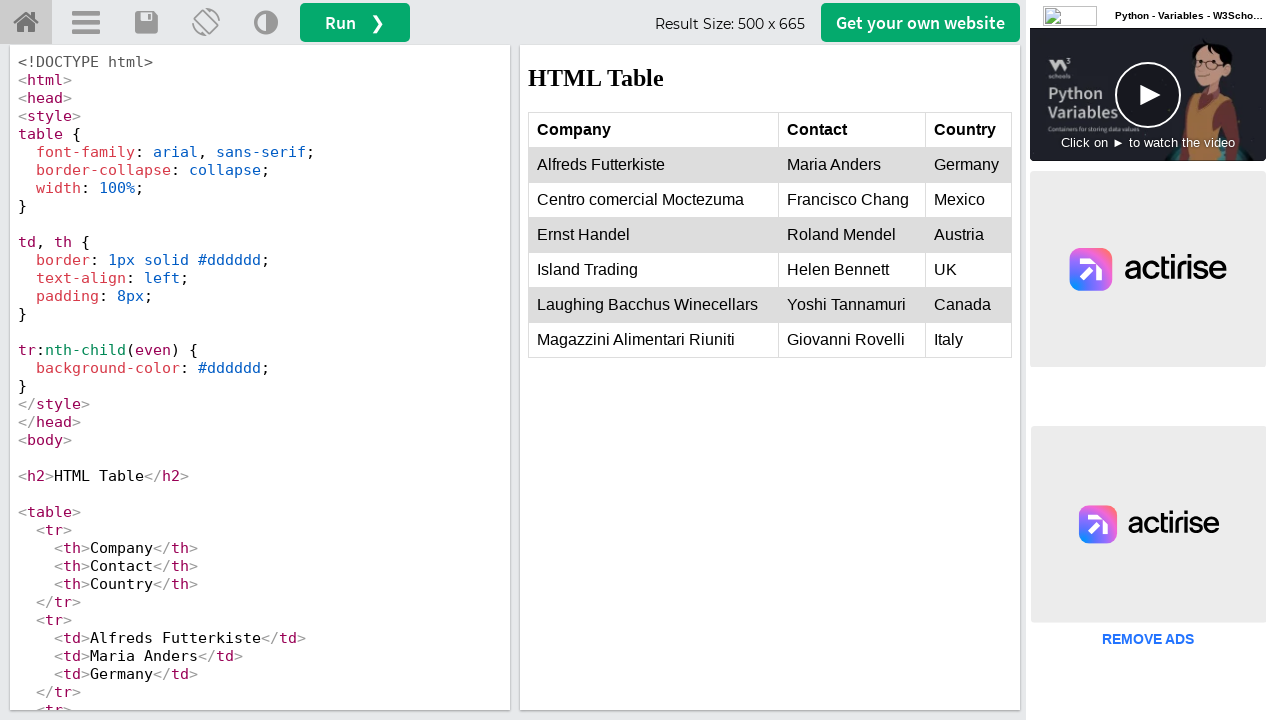

Retrieved text from row 6, cell 2: 'Yoshi Tannamuri'
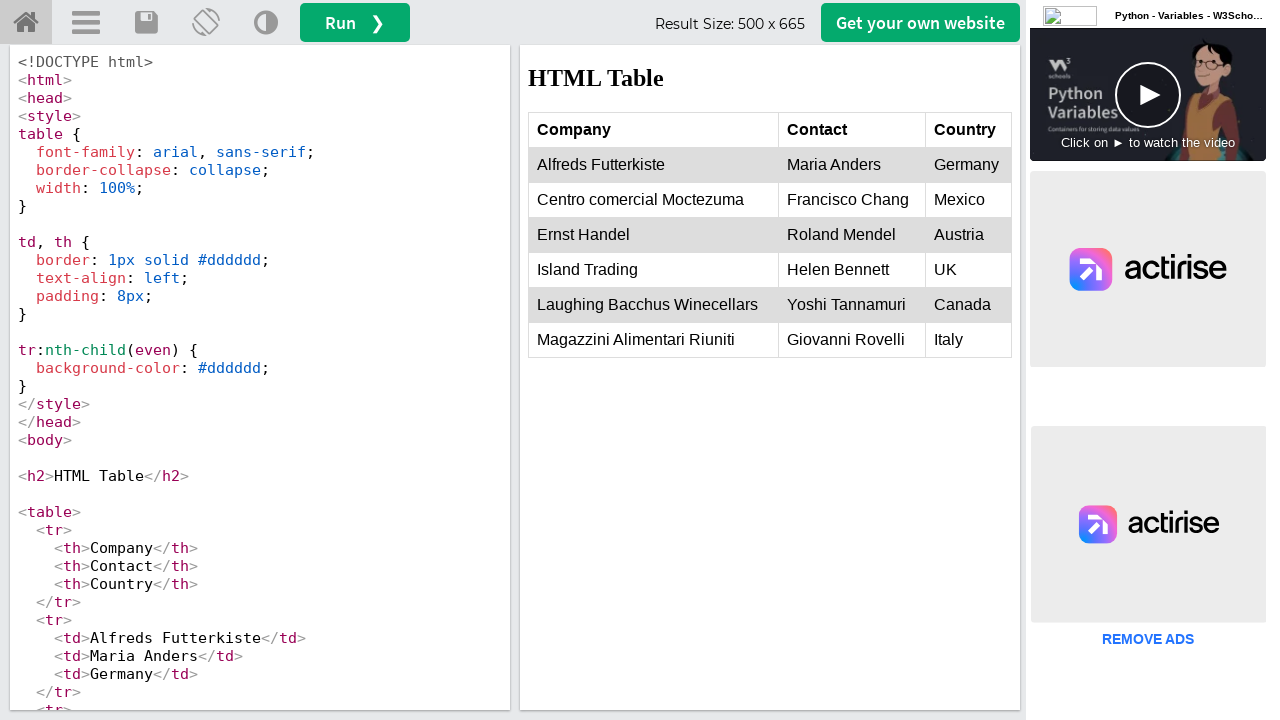

Retrieved text from row 6, cell 3: 'Canada'
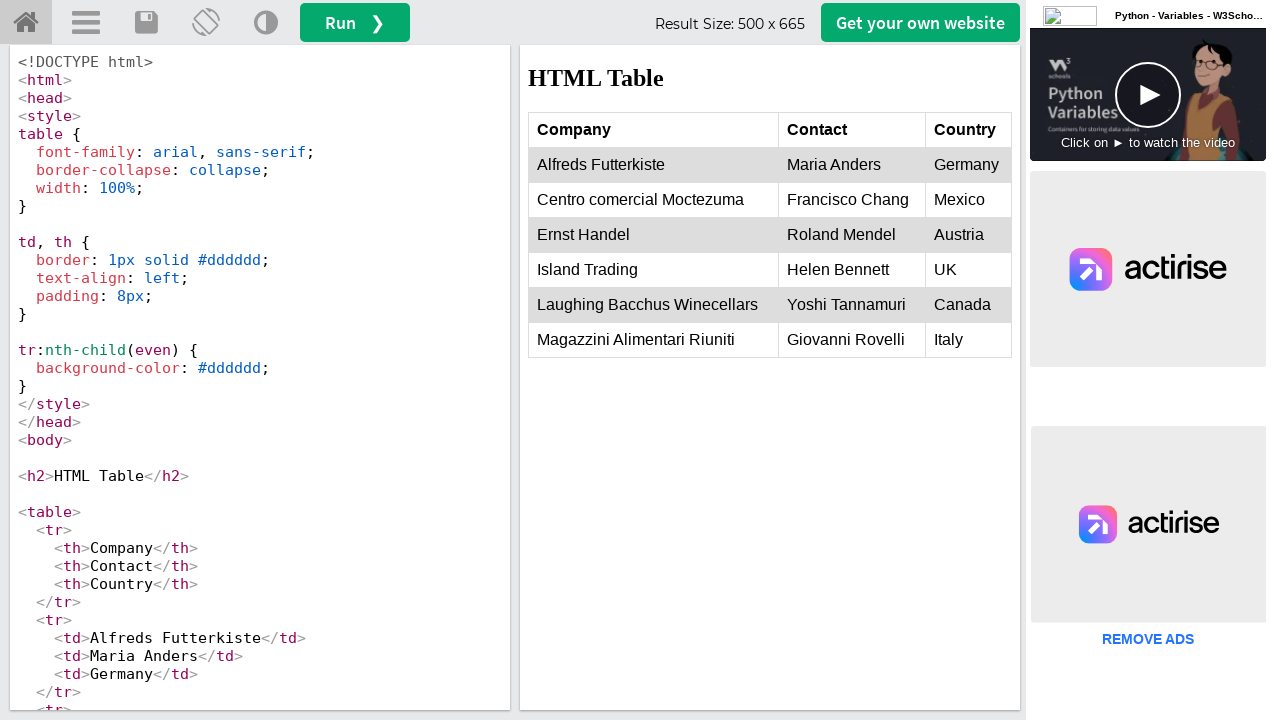

Retrieved 3 cells from row 7
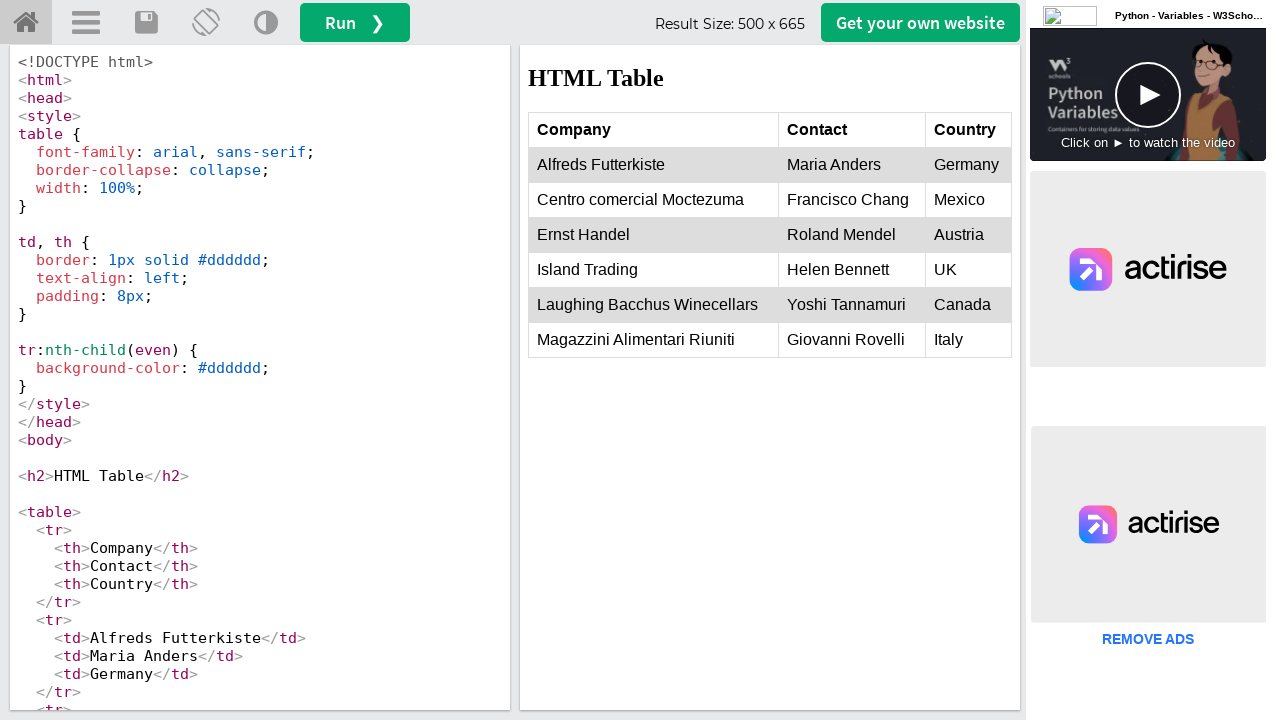

Retrieved text from row 7, cell 1: 'Magazzini Alimentari Riuniti'
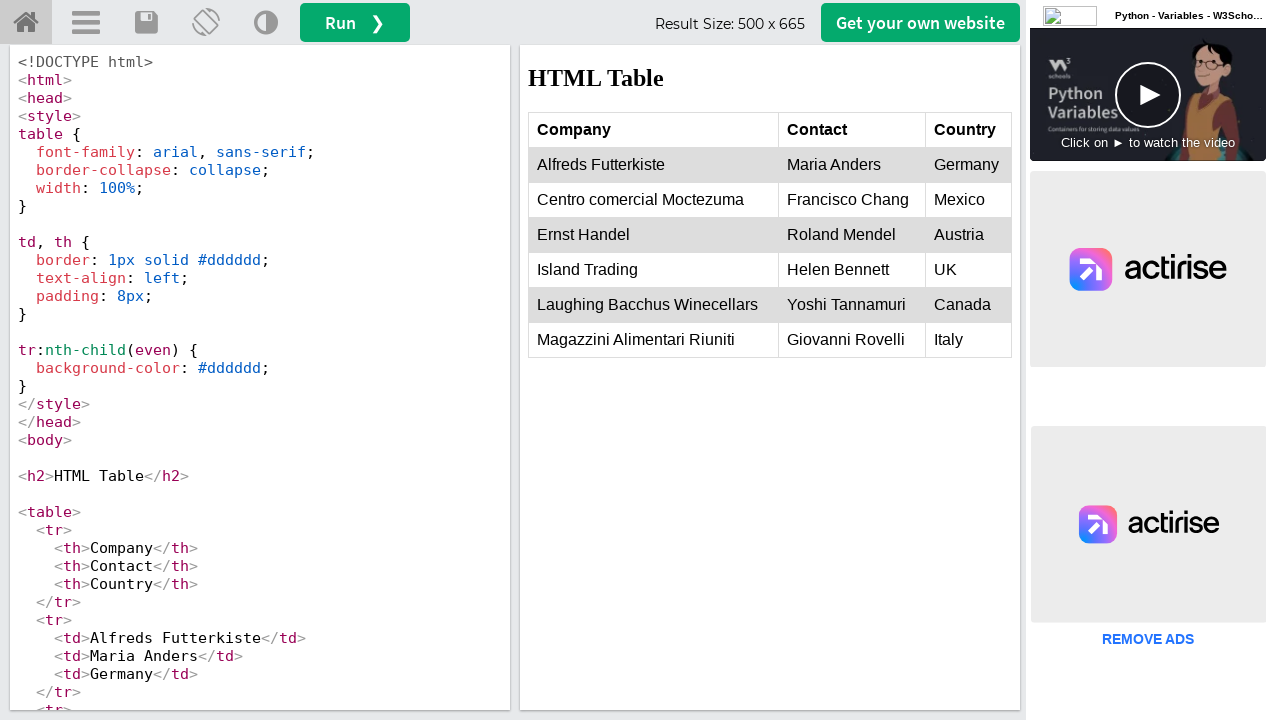

Retrieved text from row 7, cell 2: 'Giovanni Rovelli'
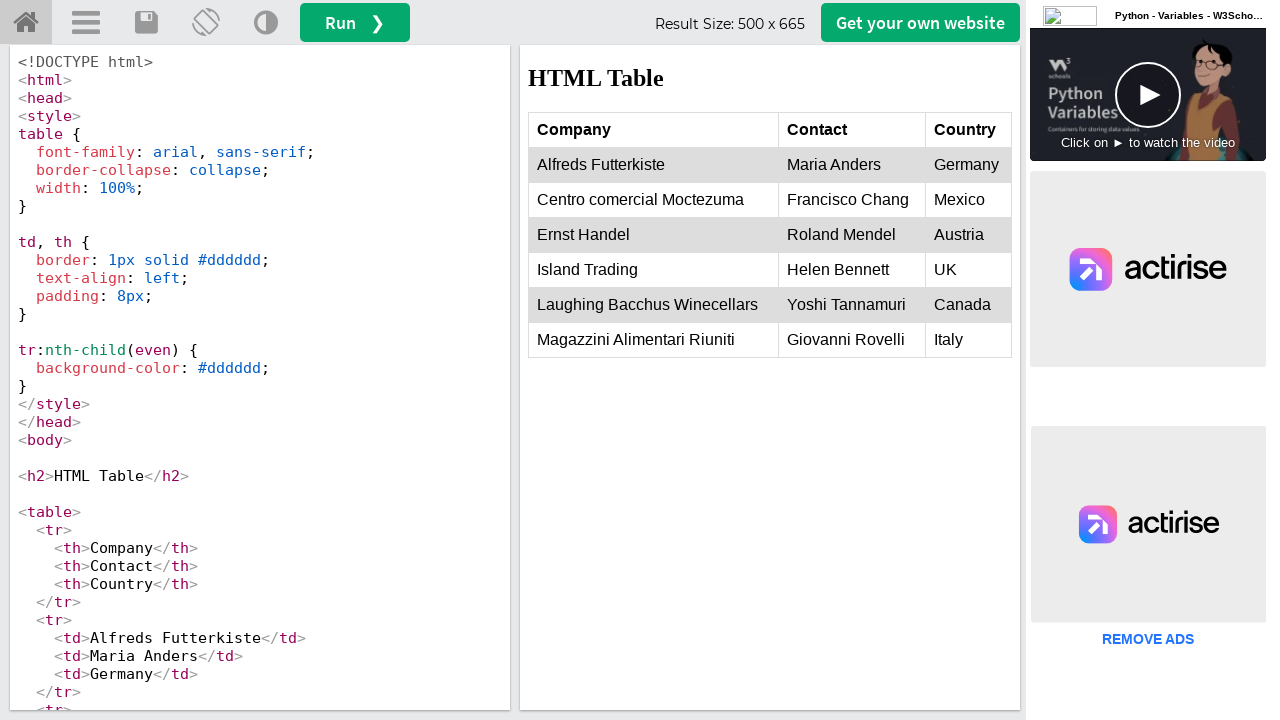

Retrieved text from row 7, cell 3: 'Italy'
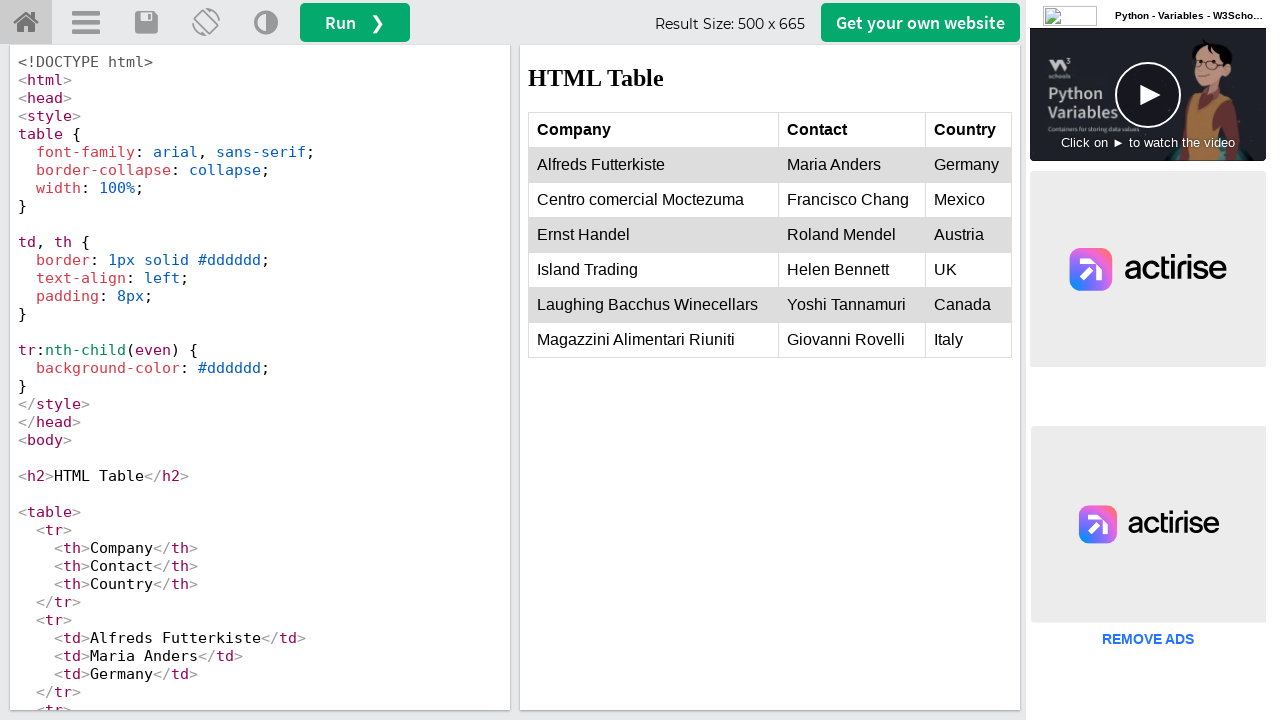

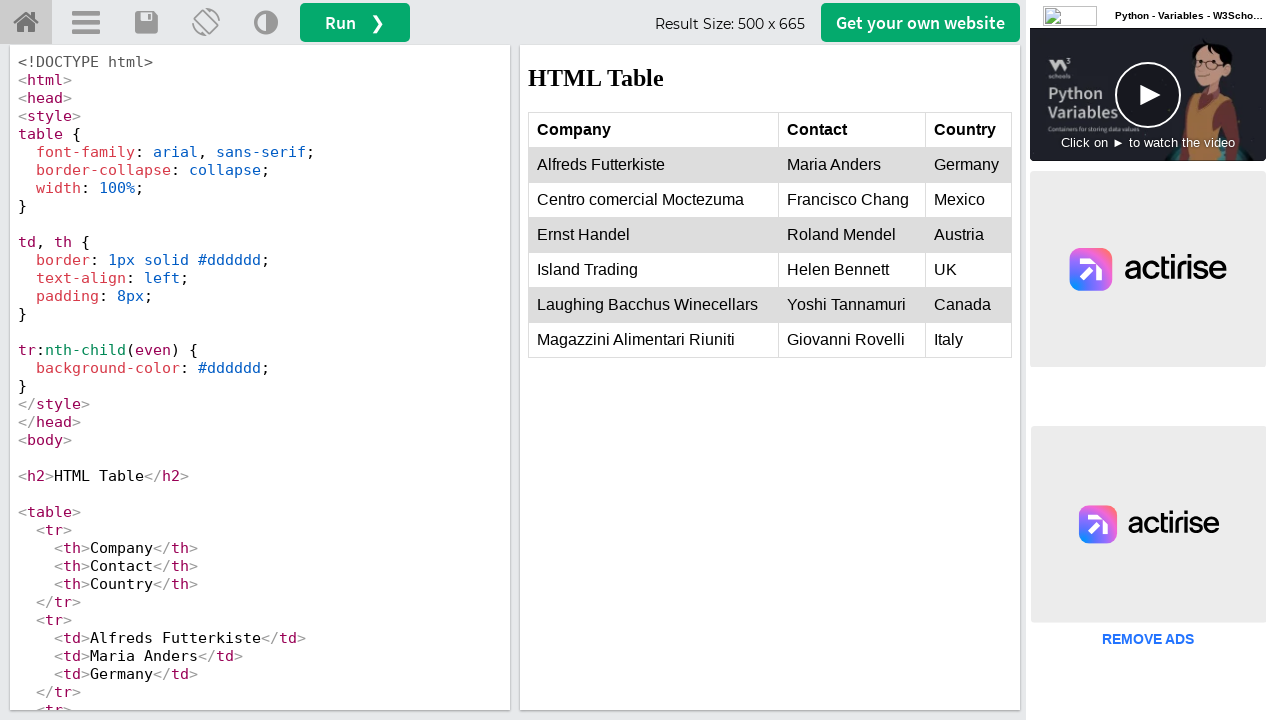